Tests web table interactions including clicking column headers to sort, locating specific cells by content, and iterating through table rows and columns

Starting URL: https://practice.cydeo.com/tables

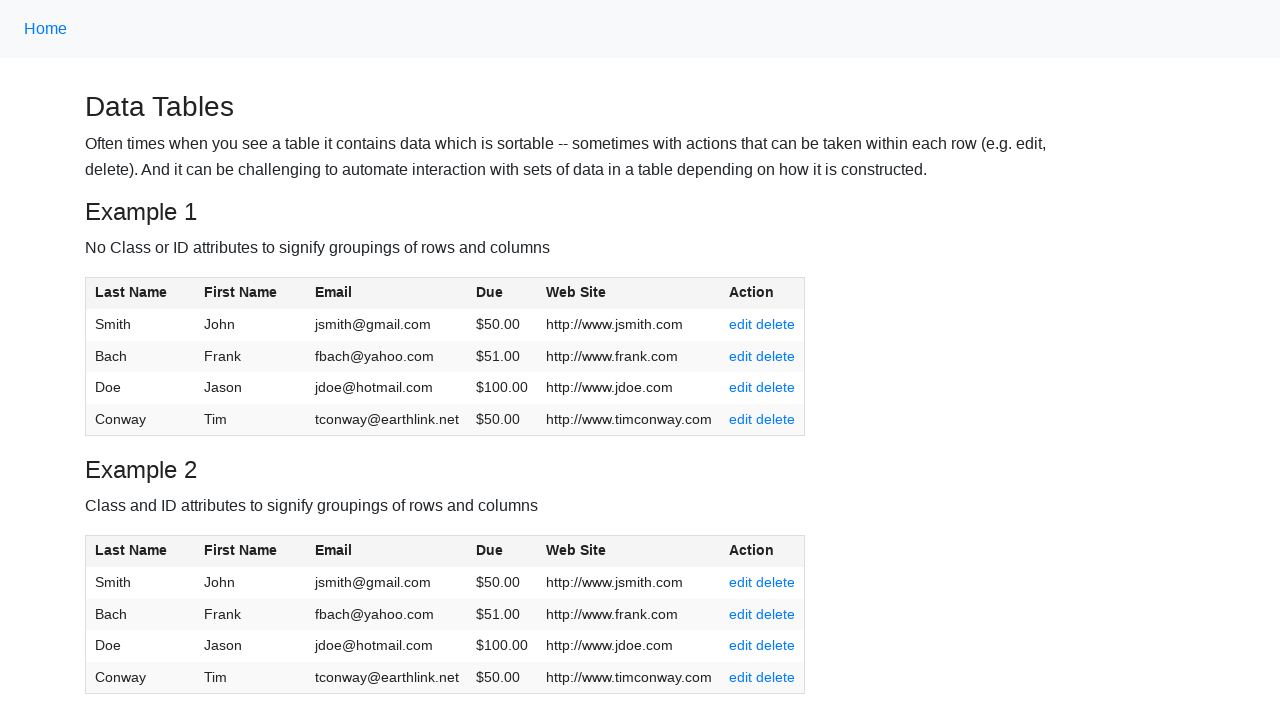

Clicked First Name column header to sort table at (241, 292) on (//span[.='First Name'])[1]
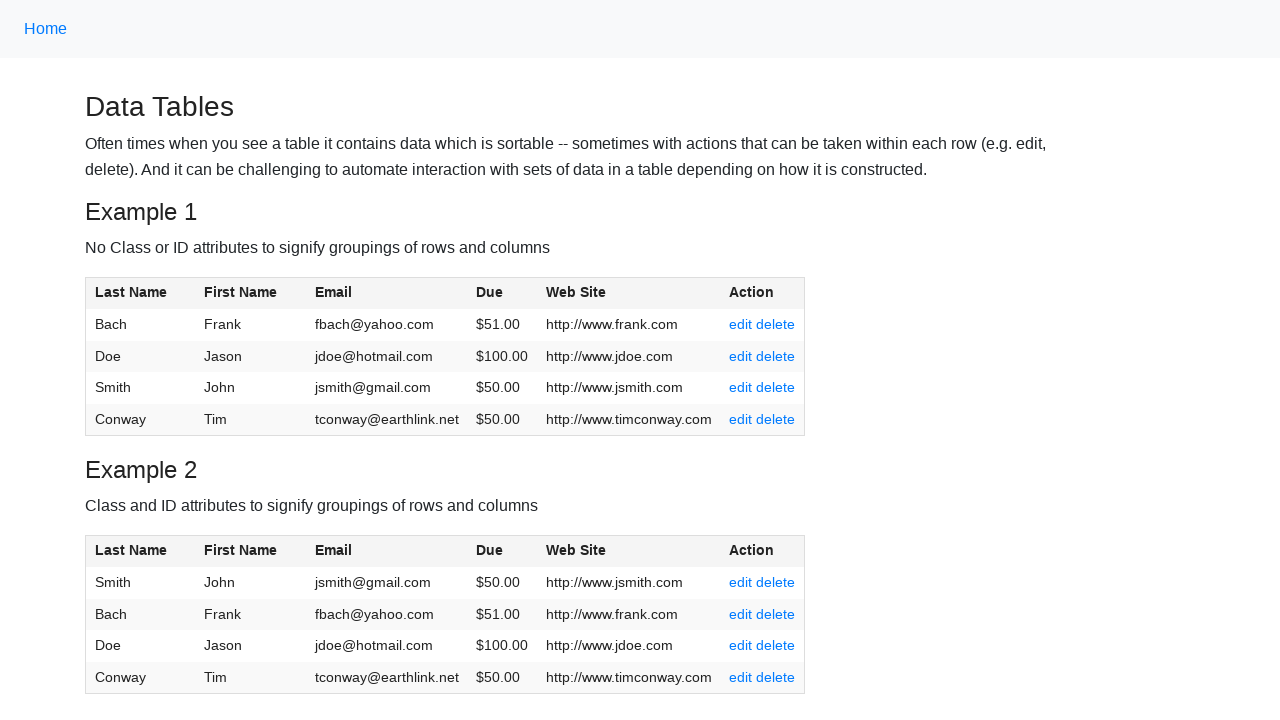

Clicked First Name column header again to reverse sort at (241, 292) on (//span[.='First Name'])[1]
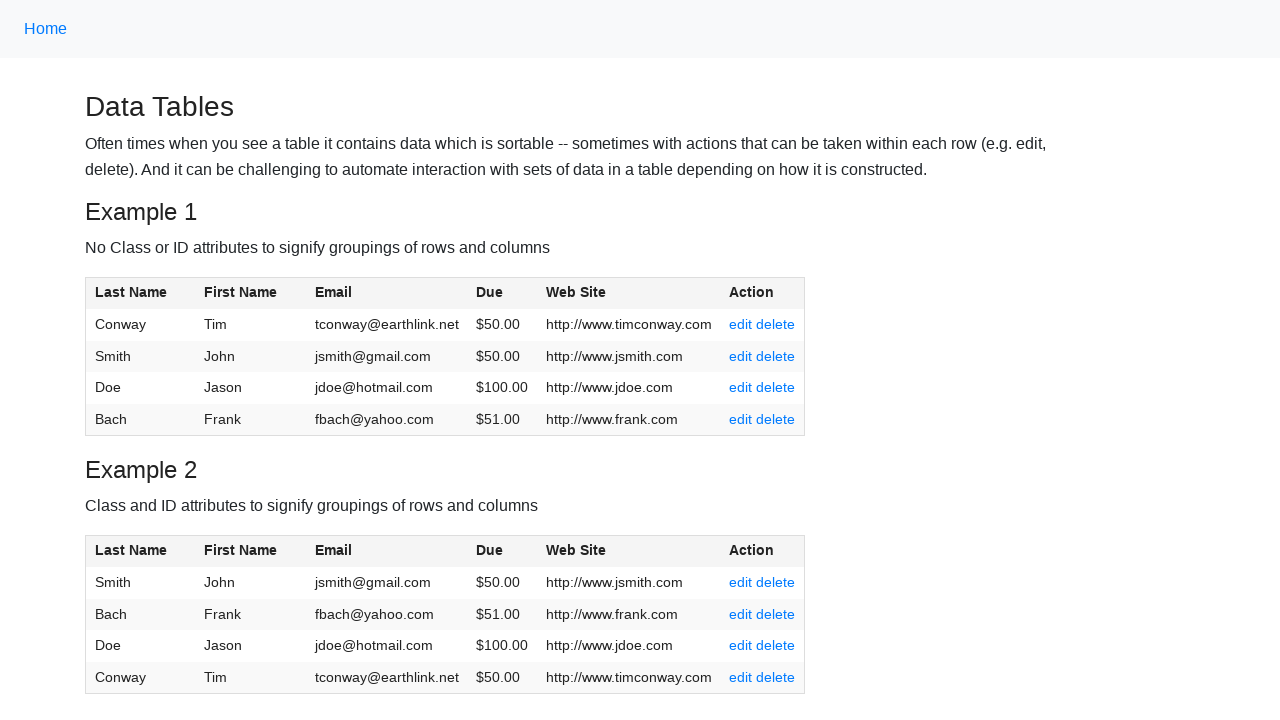

Verified Jason cell is present in table
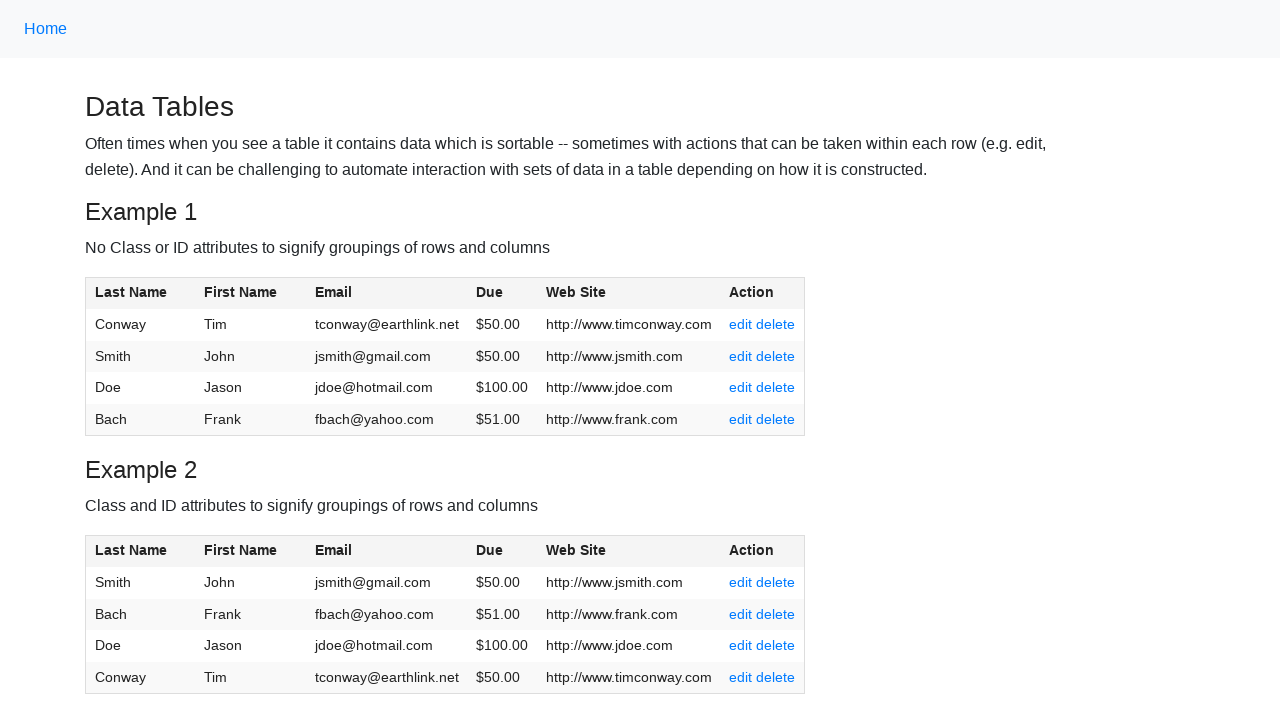

Verified row 3 cells are present in table
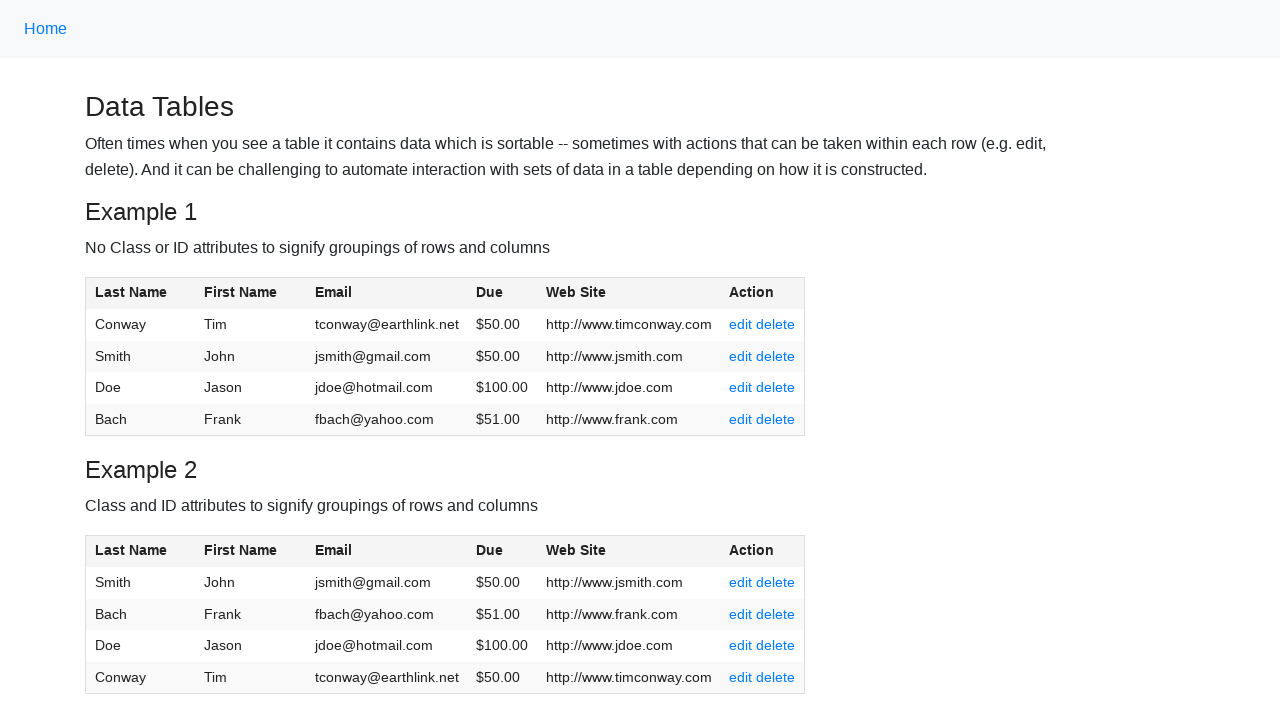

Verified column headers are present in table
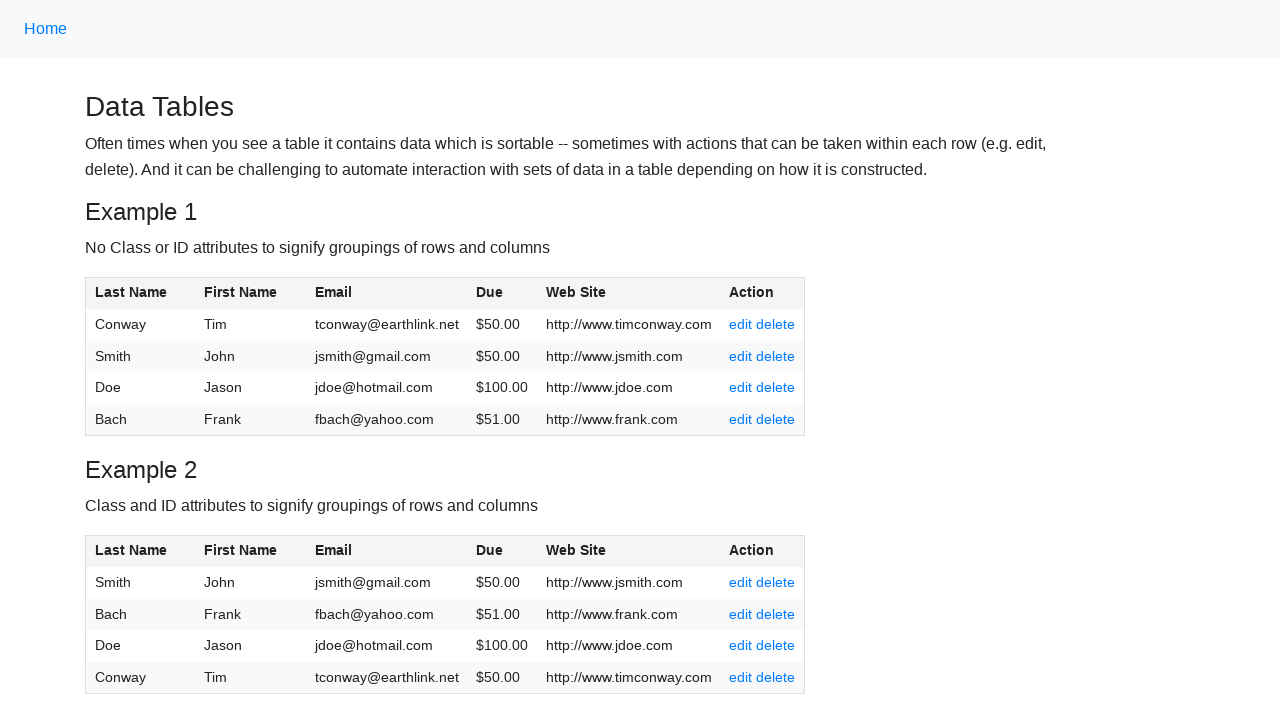

Verified entire table is loaded
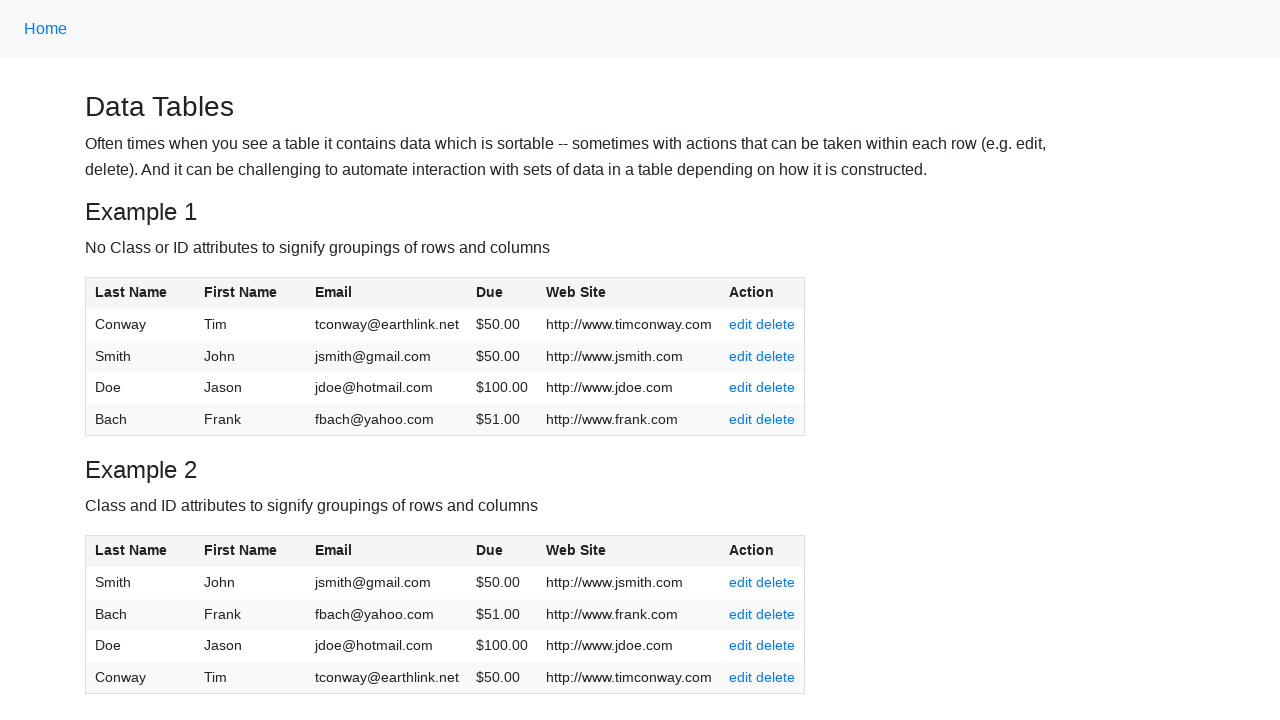

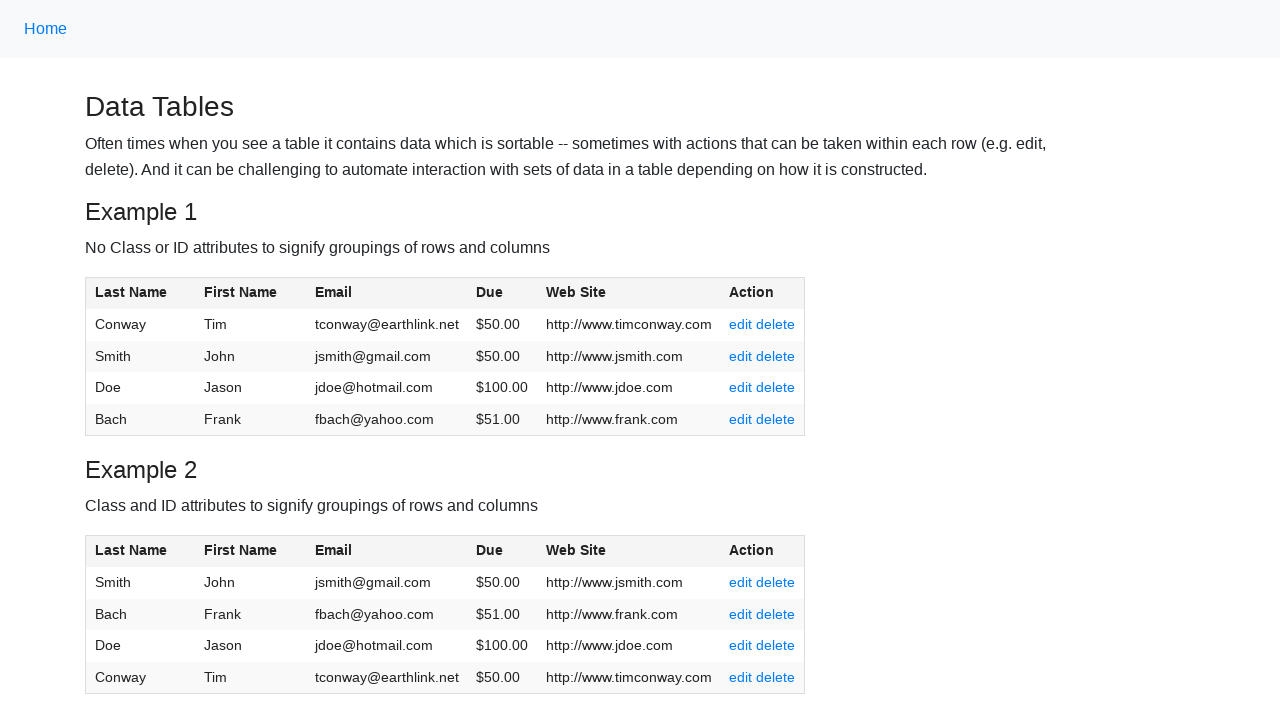